Tests handling of JavaScript confirm dialogs by clicking a button that triggers a confirm popup and dismissing it

Starting URL: https://the-internet.herokuapp.com/javascript_alerts

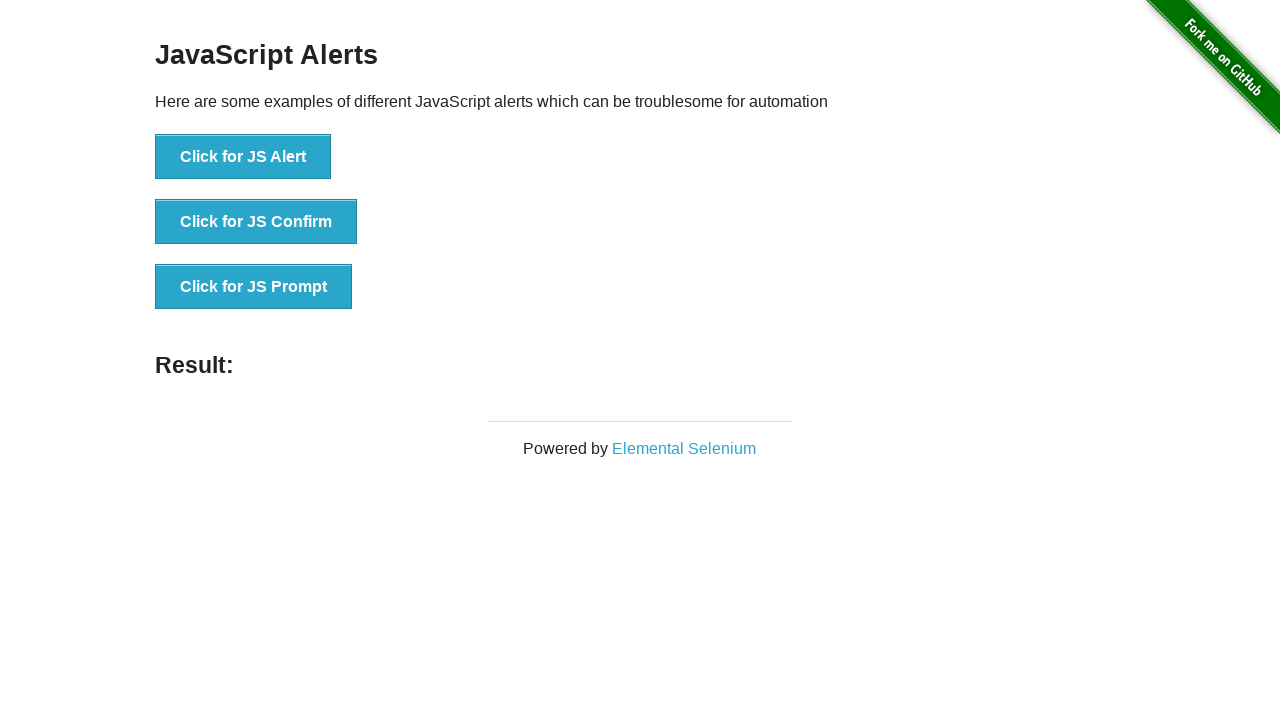

Set up dialog handler to dismiss confirm dialogs
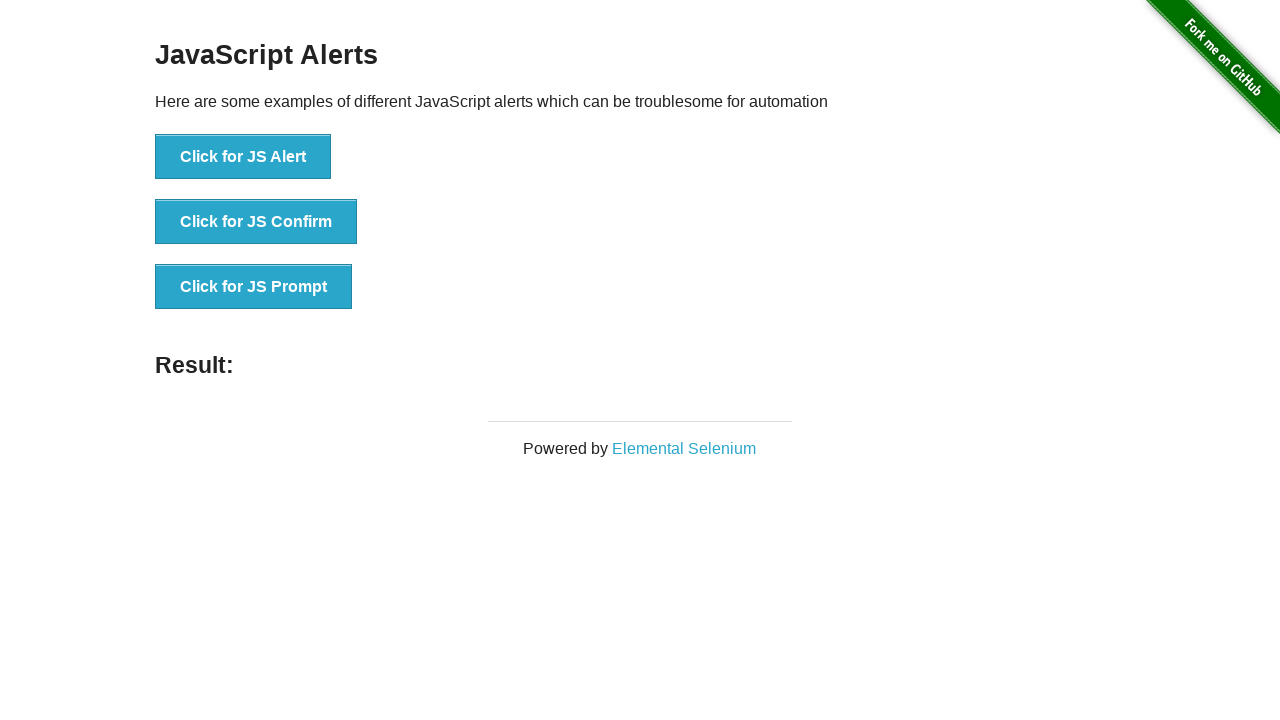

Clicked button to trigger JavaScript confirm dialog at (256, 222) on text=Click for JS Confirm
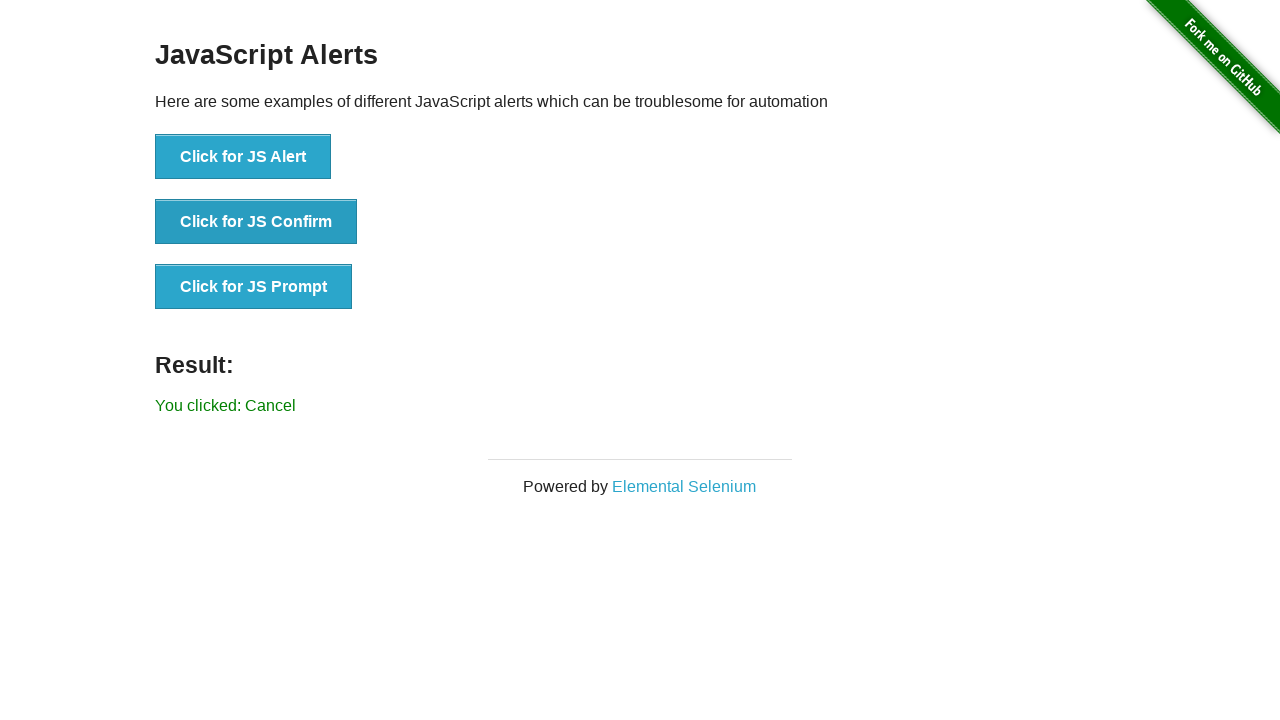

Waited for dialog interaction to complete
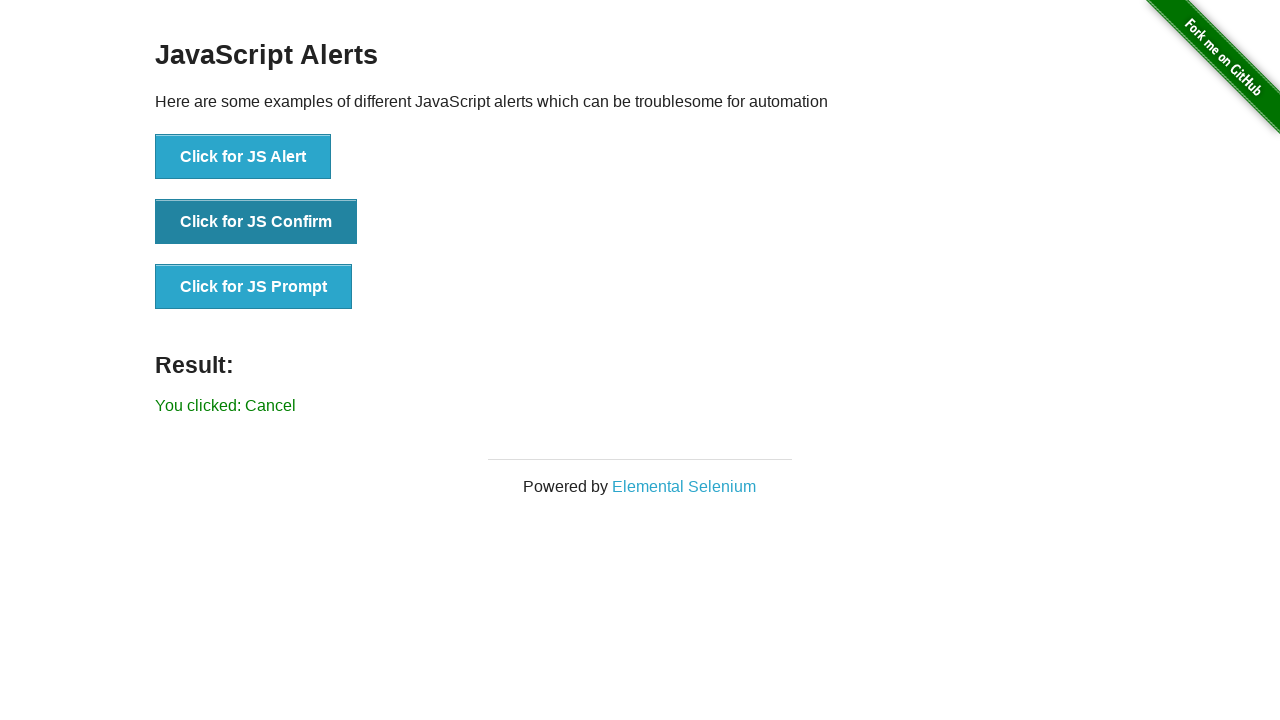

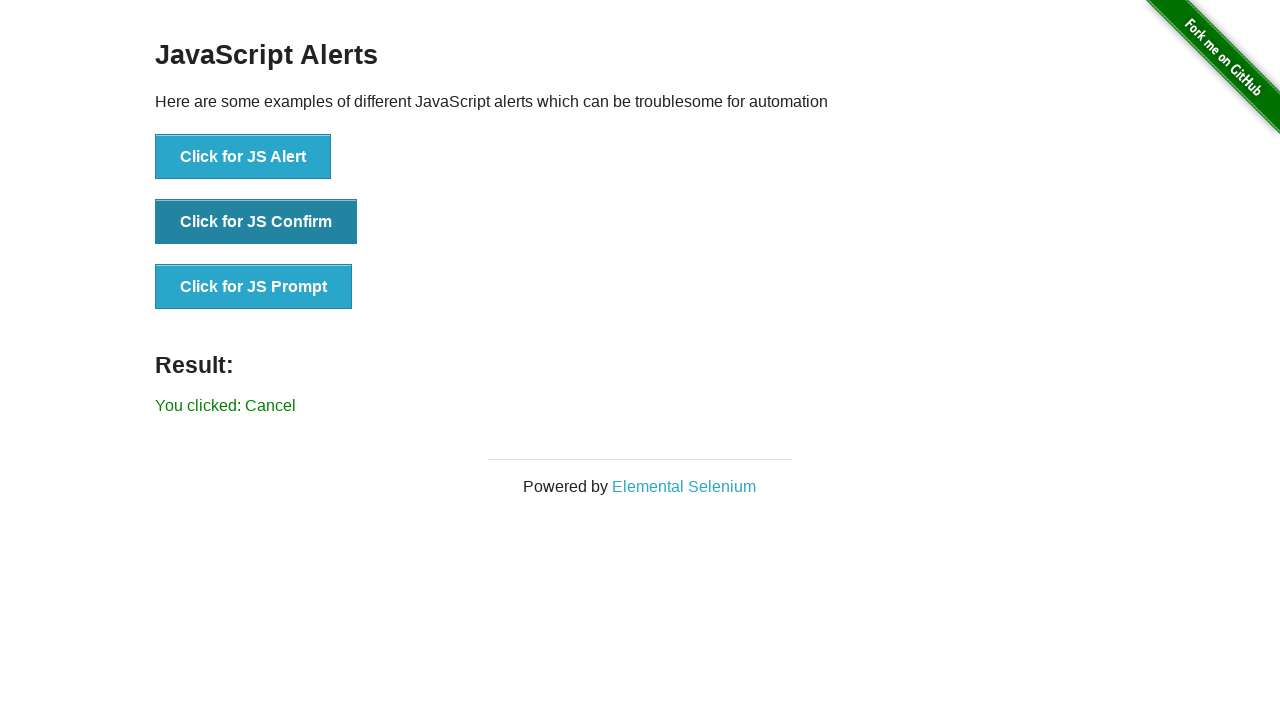